Tests JavaScript alert handling by interacting with three types of alerts: accepting a simple alert, dismissing a confirmation dialog, and entering text into a prompt dialog.

Starting URL: https://the-internet.herokuapp.com/javascript_alerts

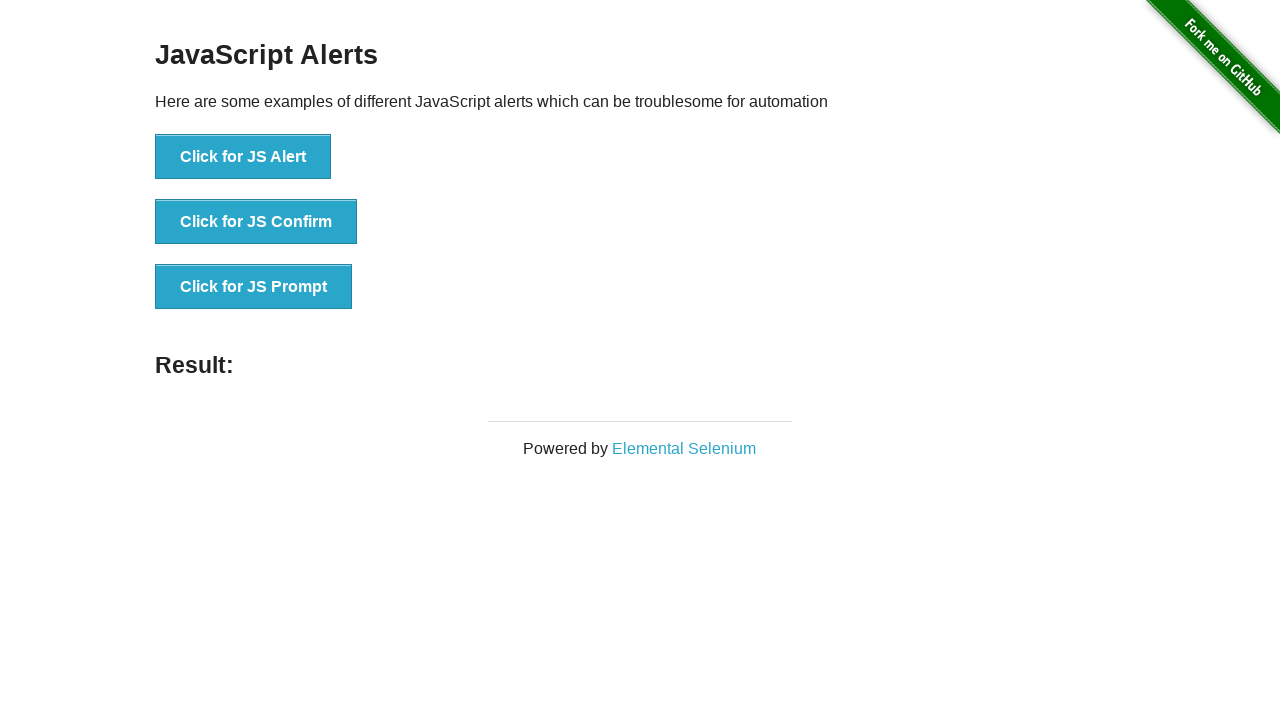

Clicked button to trigger simple JavaScript alert at (243, 157) on xpath=//button[@onclick='jsAlert()']
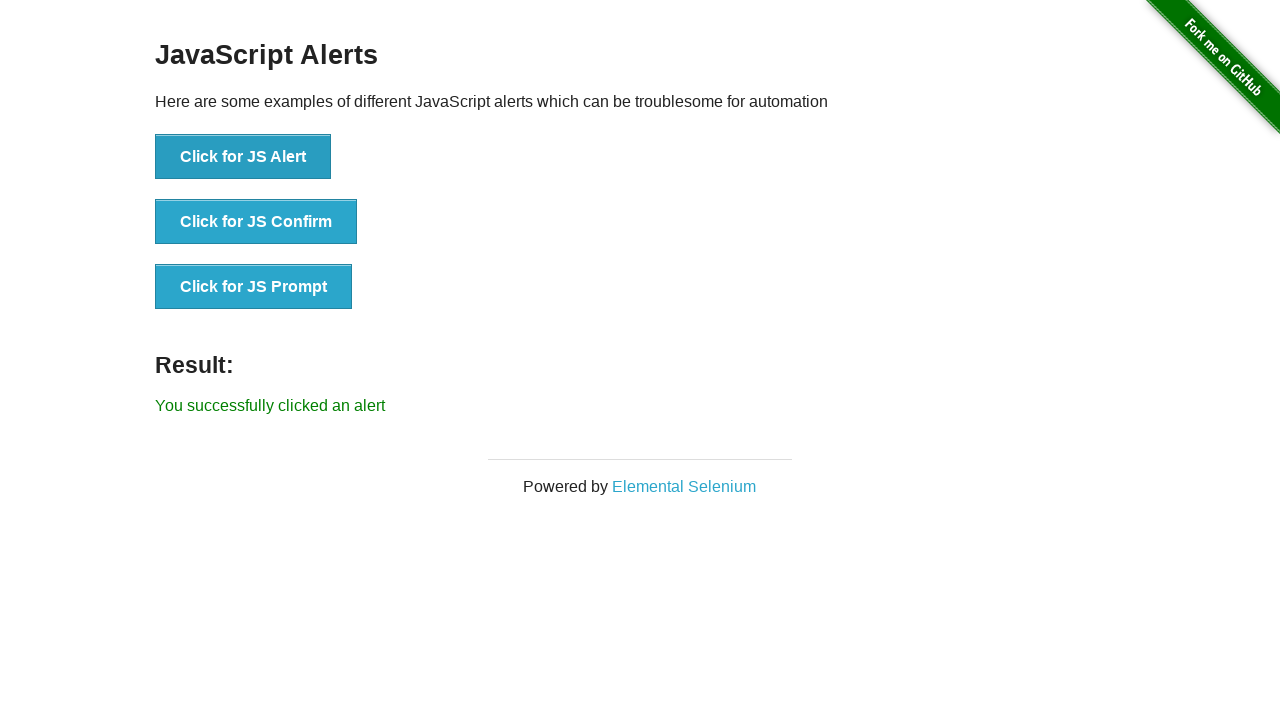

Clicked alert button and accepted the simple alert at (243, 157) on xpath=//button[@onclick='jsAlert()']
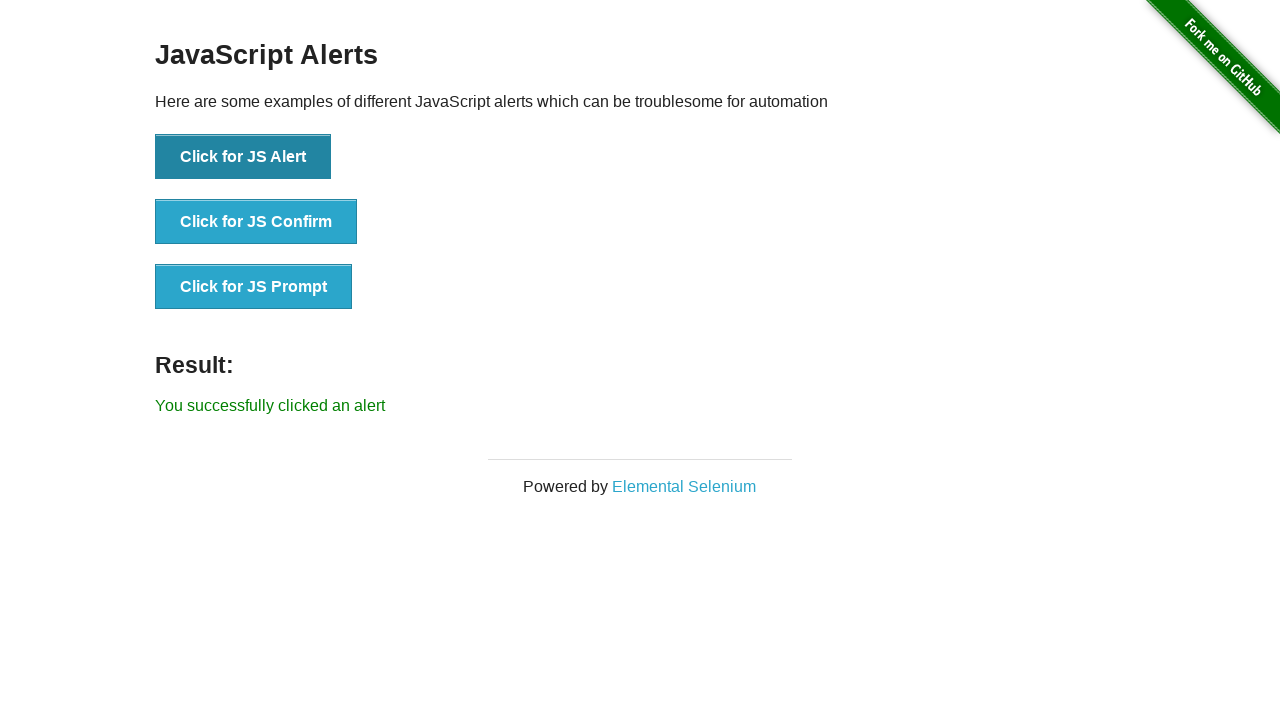

Clicked confirm button and dismissed the confirmation dialog at (256, 222) on xpath=//button[@onclick='jsConfirm()']
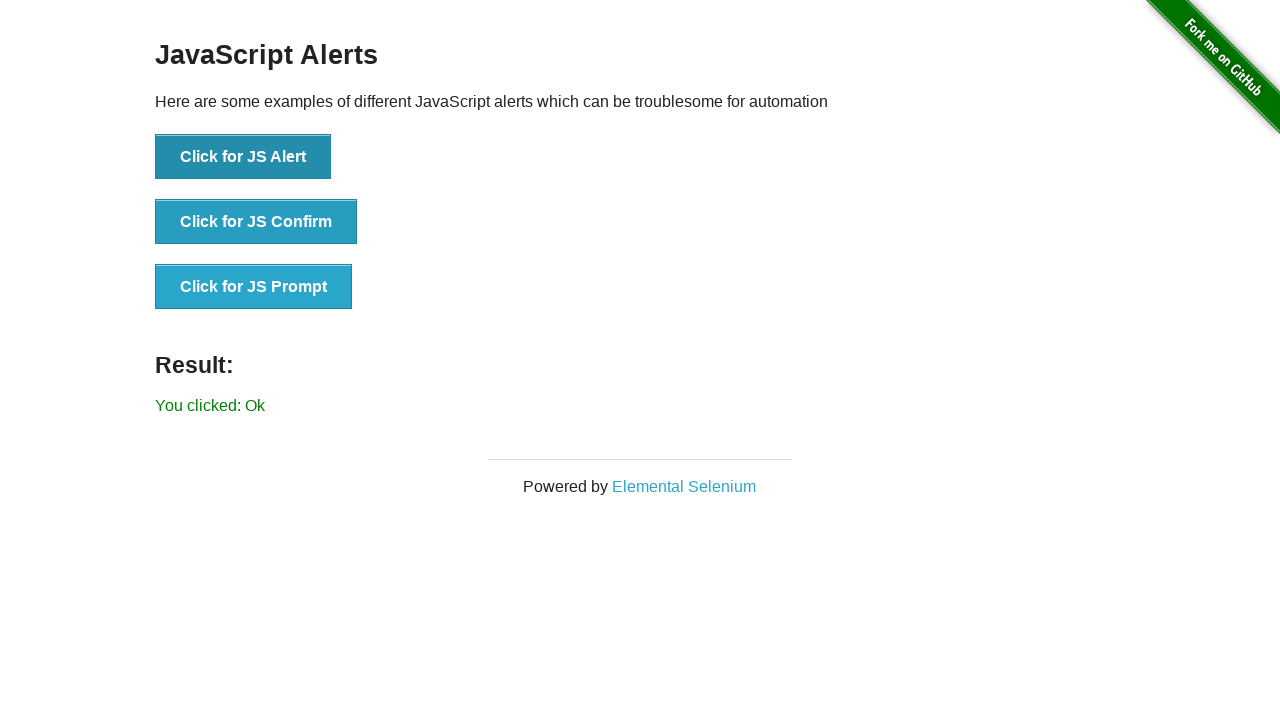

Clicked prompt button and entered 'hello' in the prompt dialog at (254, 287) on xpath=//button[@onclick='jsPrompt()']
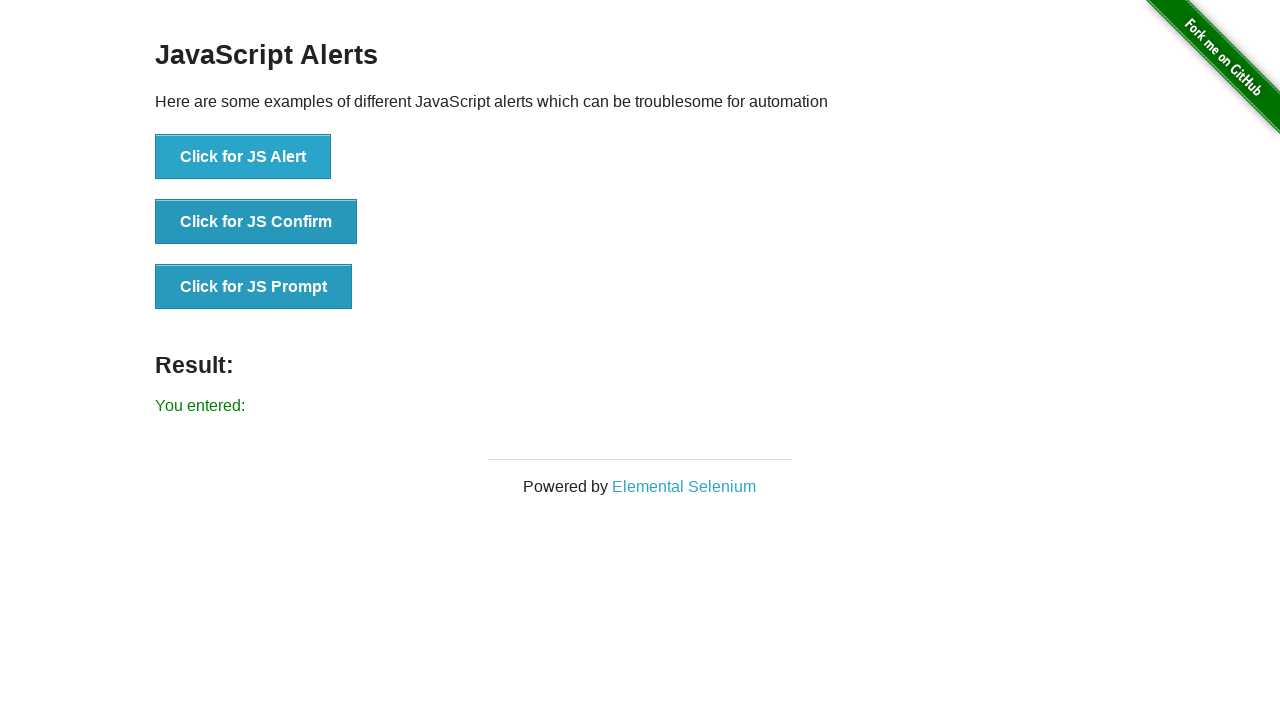

Result element loaded after handling all three alert types
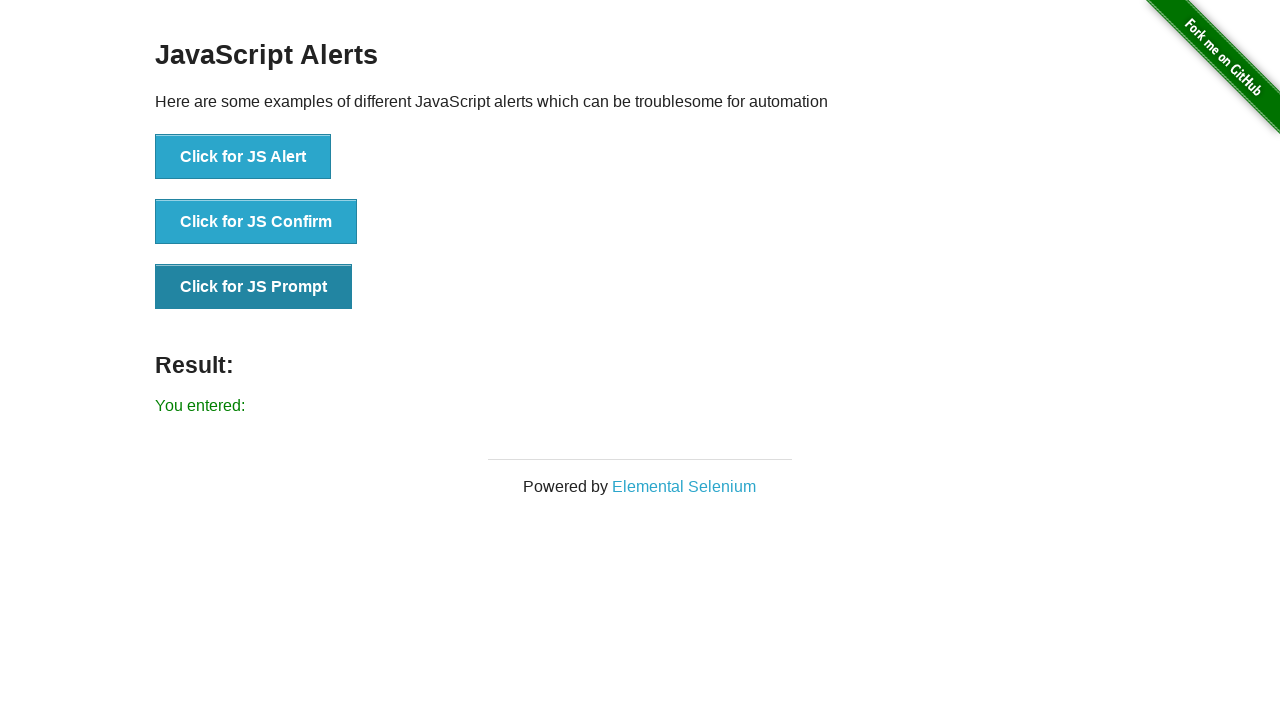

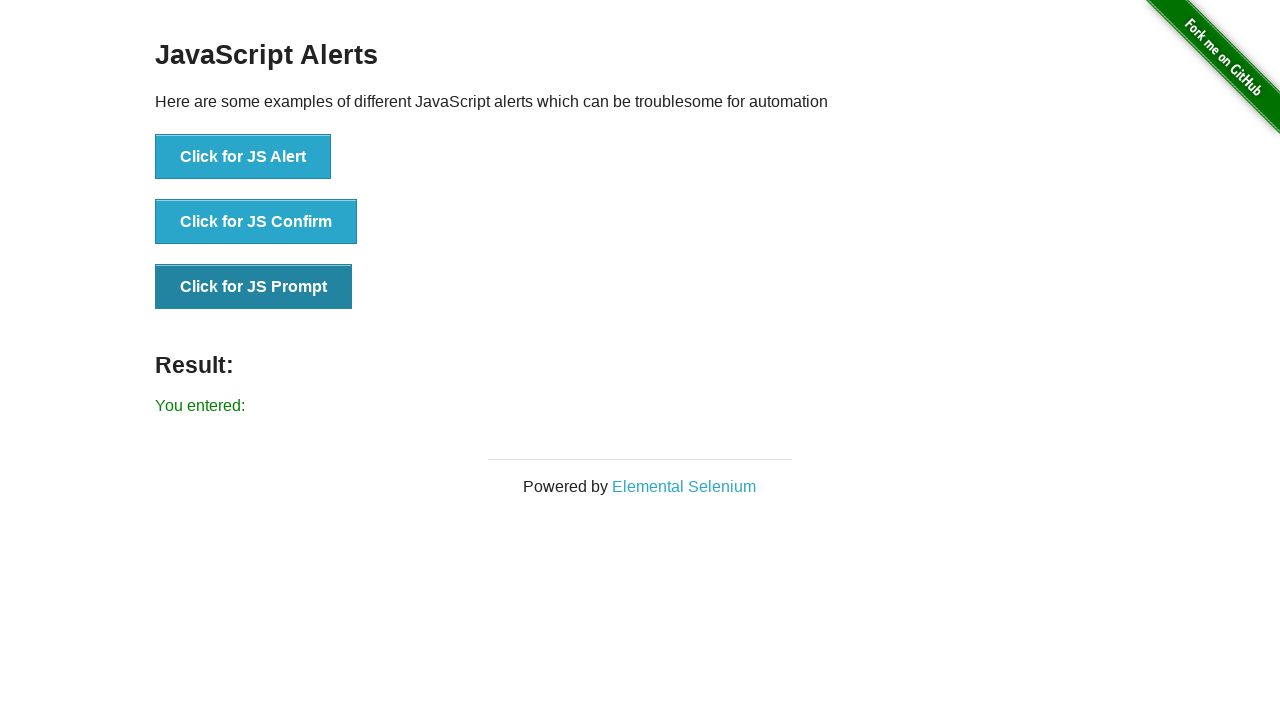